Tests Python.org search functionality by entering a search term and clicking the search button to submit

Starting URL: https://www.python.org/search/

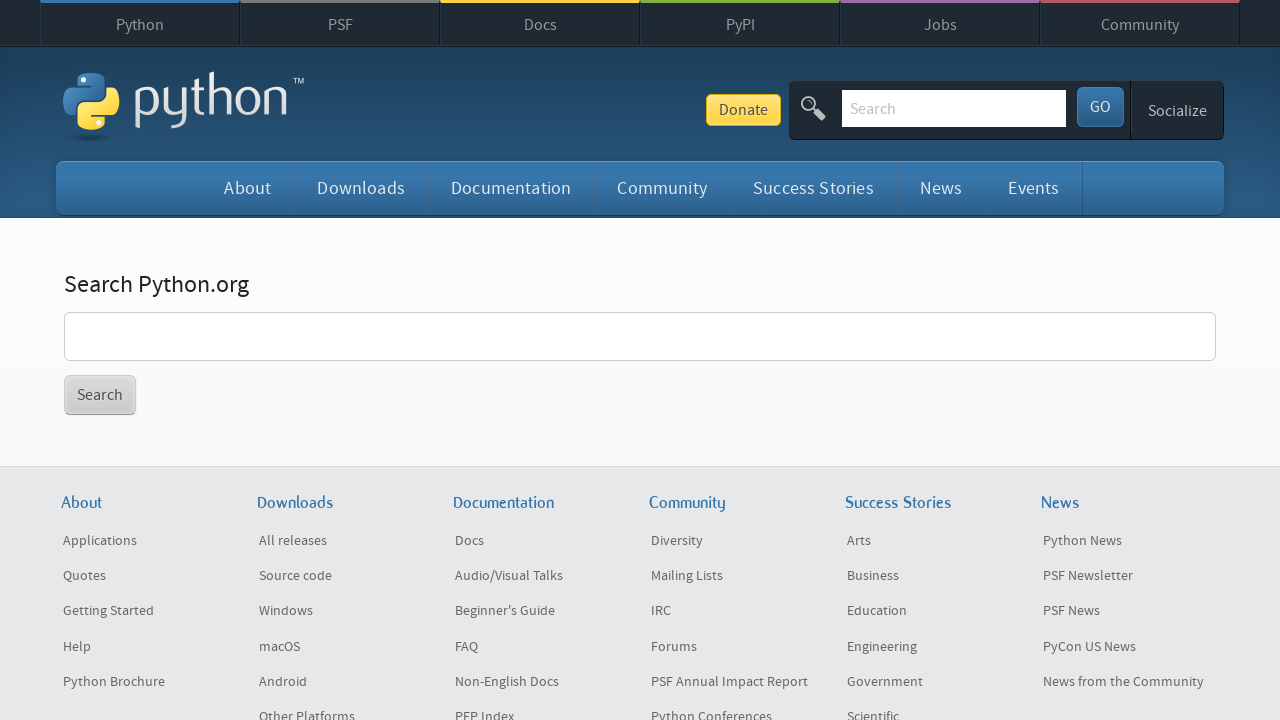

Clicked on search input field at (640, 336) on xpath=//*[@id="content"]/div/section/form/p/input[1]
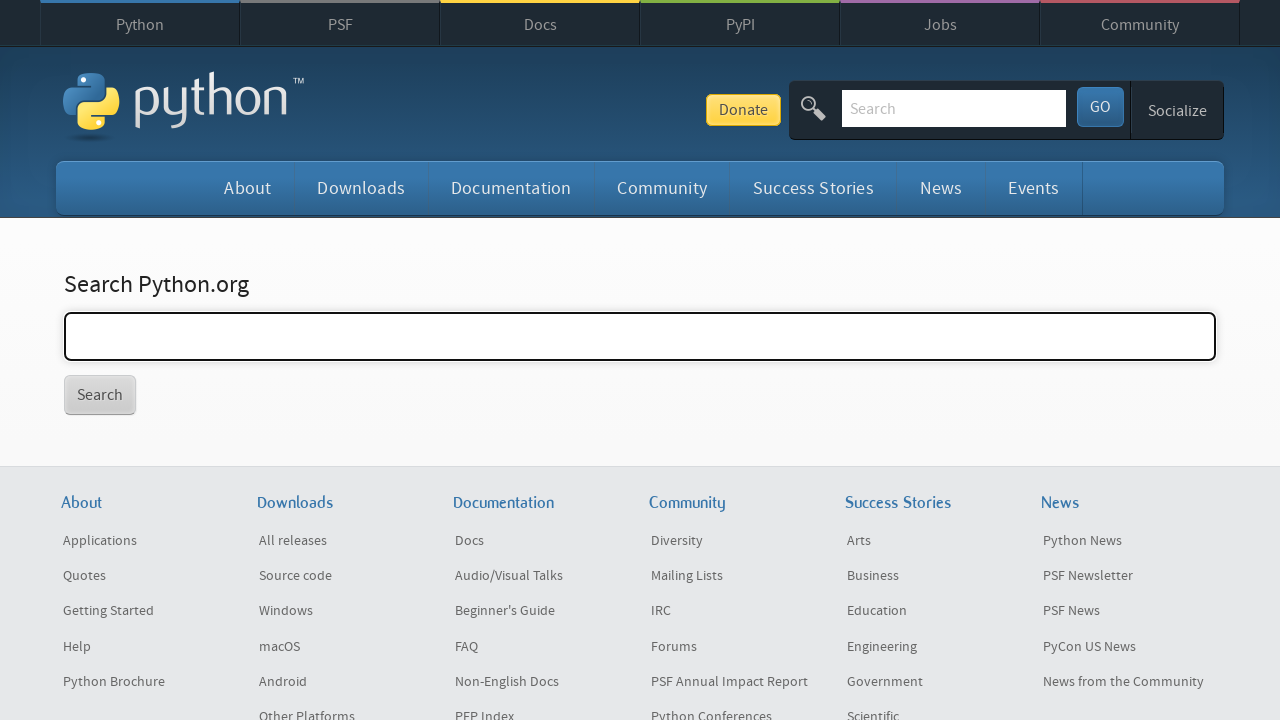

Filled search input with 'selenium tutorials' on //*[@id="content"]/div/section/form/p/input[1]
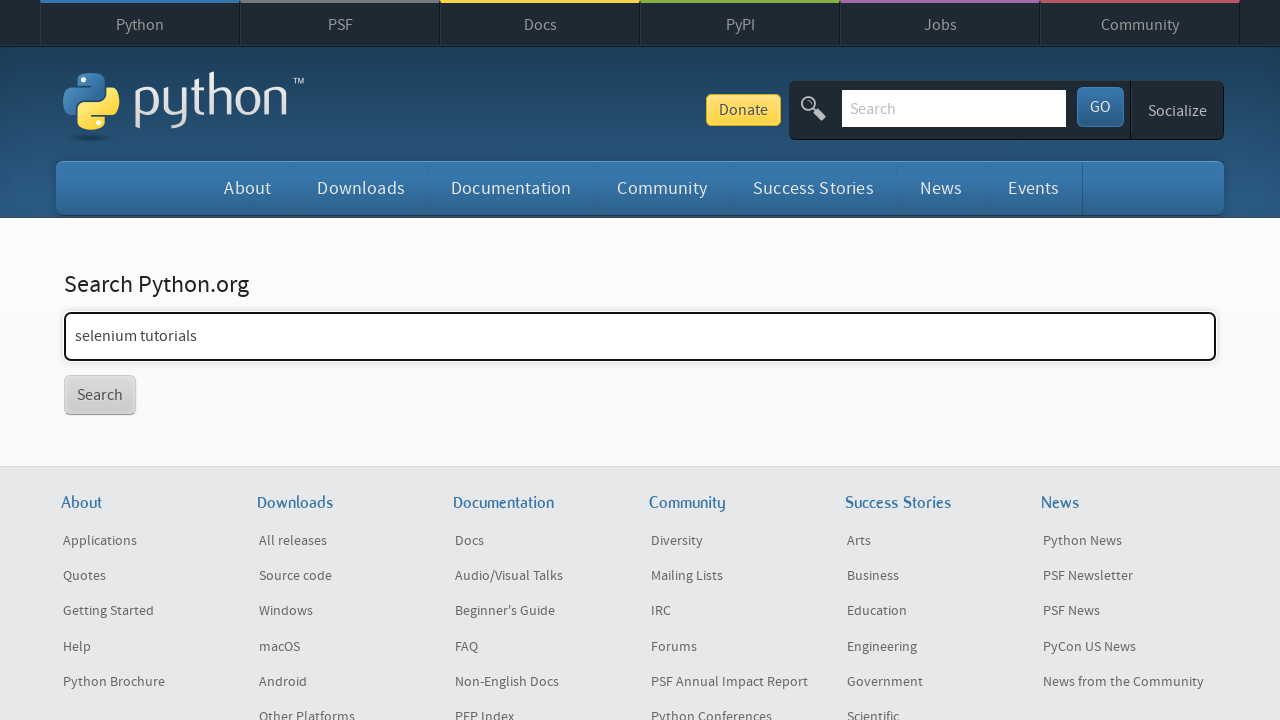

Clicked search button to submit query at (100, 395) on xpath=//*[@id="content"]/div/section/form/p/input[2]
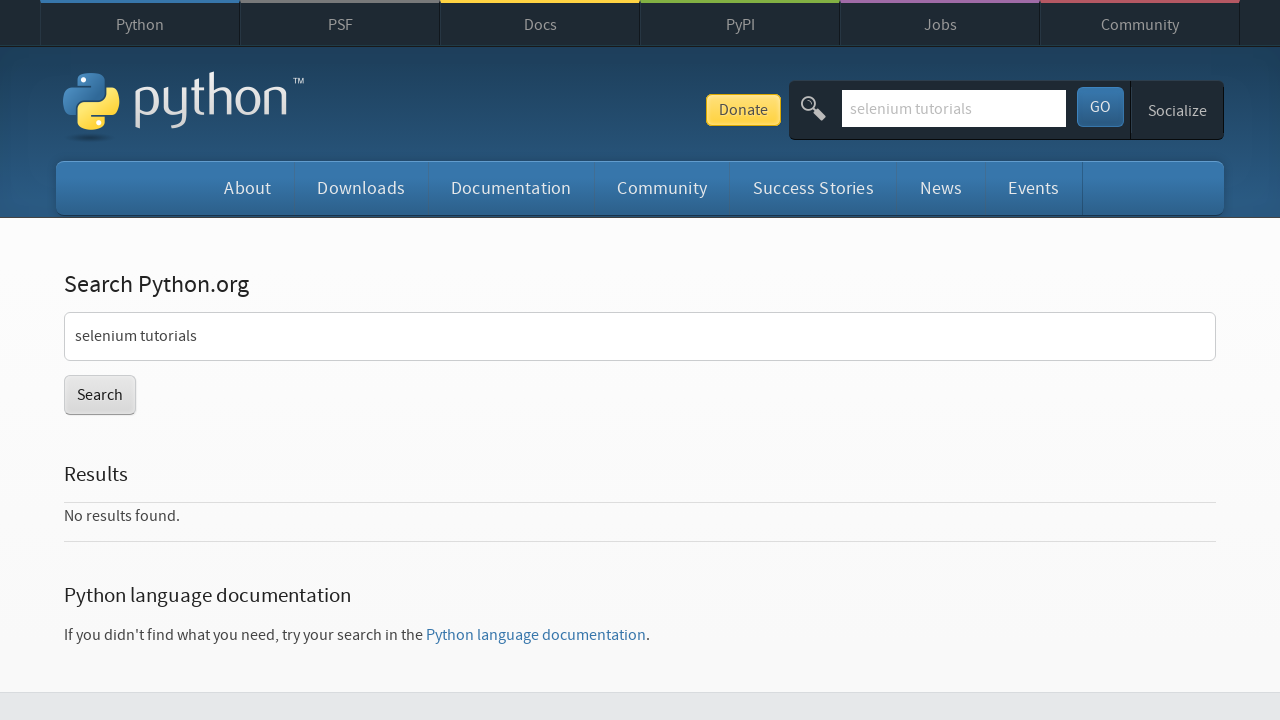

Search results loaded successfully
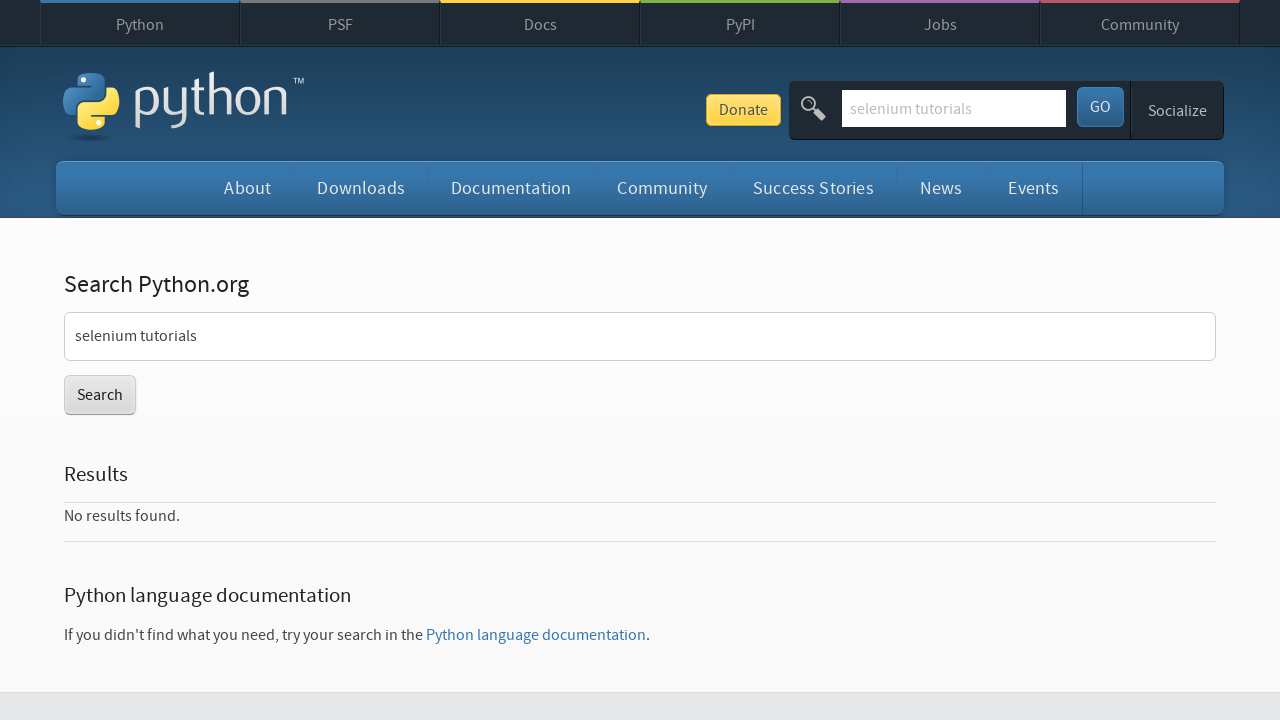

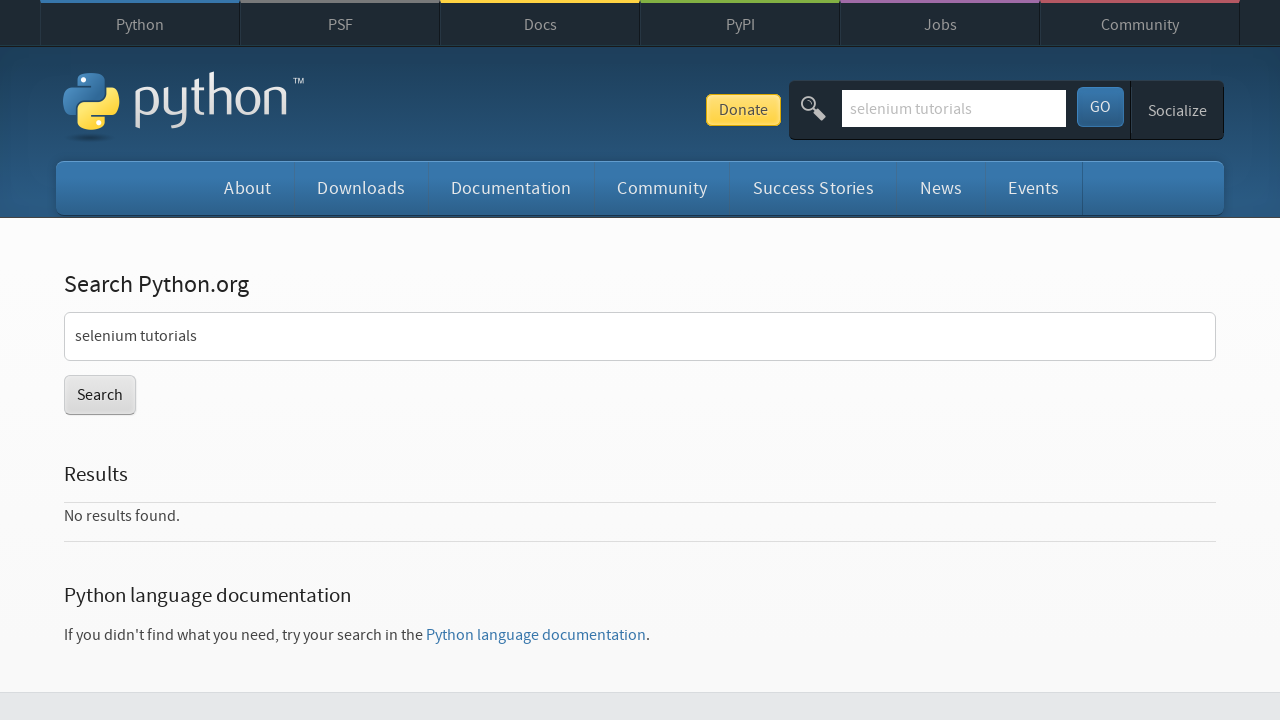